Tests select menu widget by clicking dropdown and selecting options

Starting URL: https://demoqa.com/select-menu

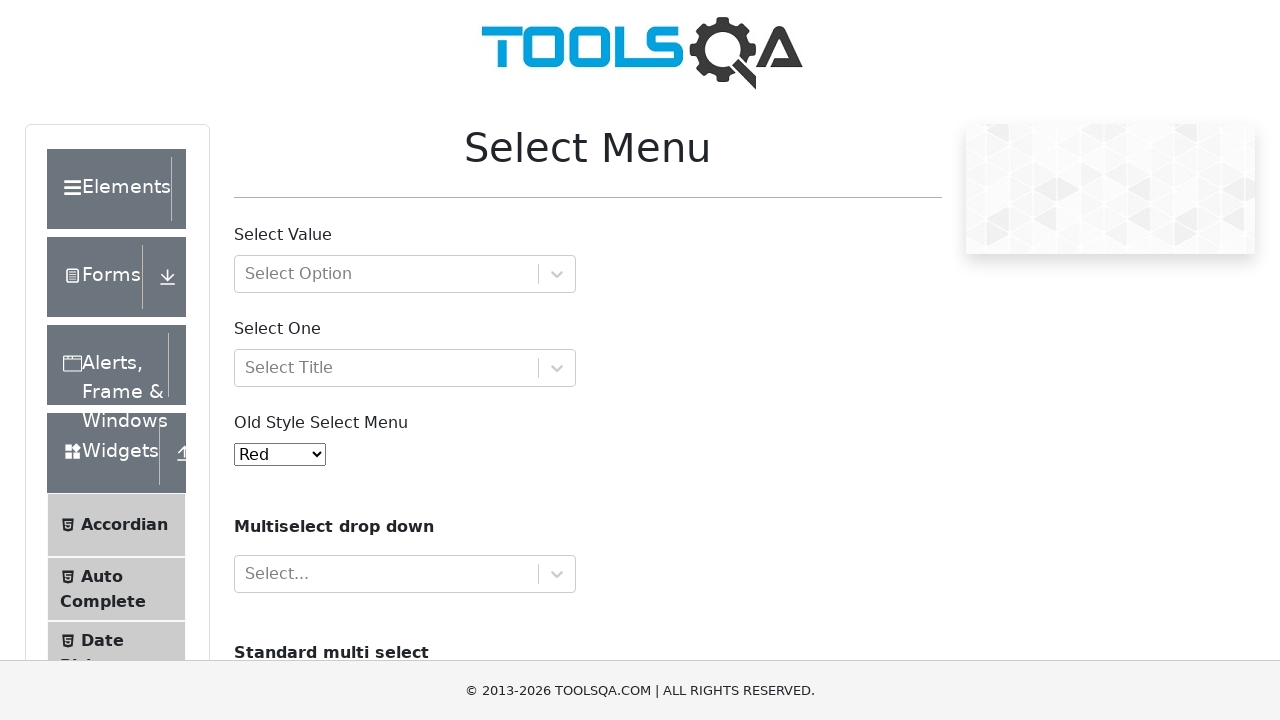

Clicked on the 'Select Value' dropdown at (405, 274) on #withOptGroup
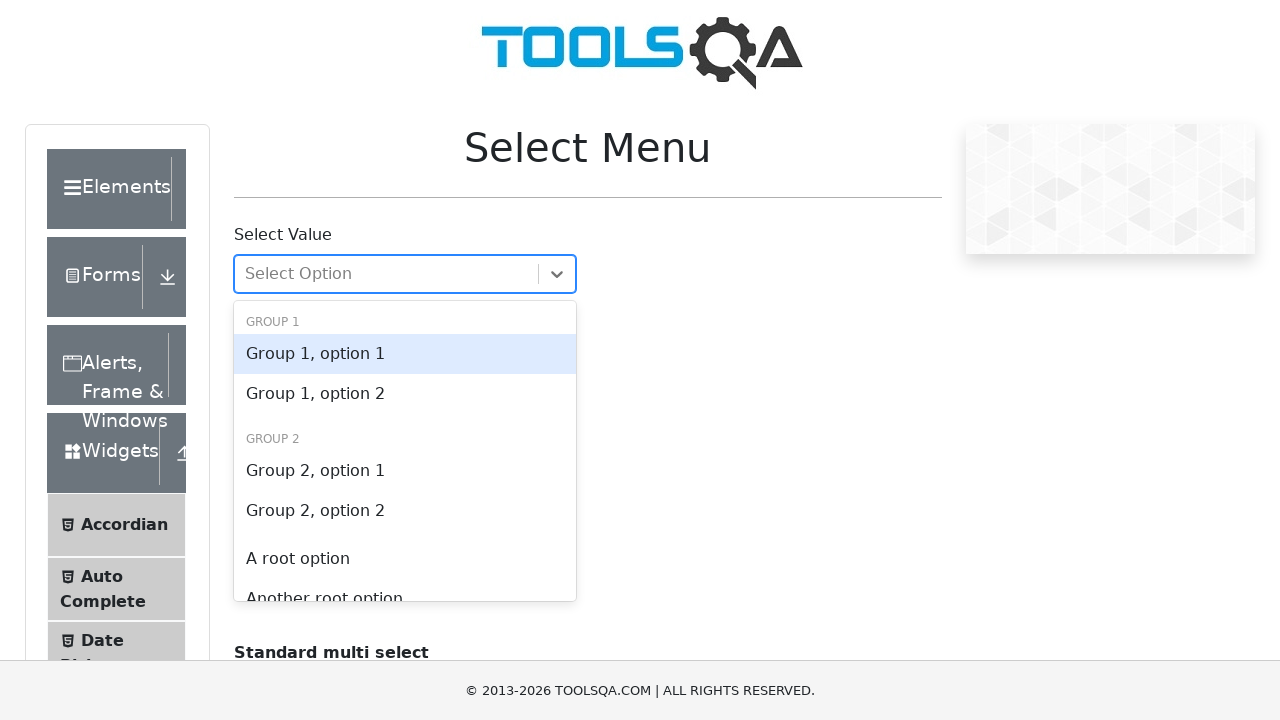

Waited for dropdown options to appear
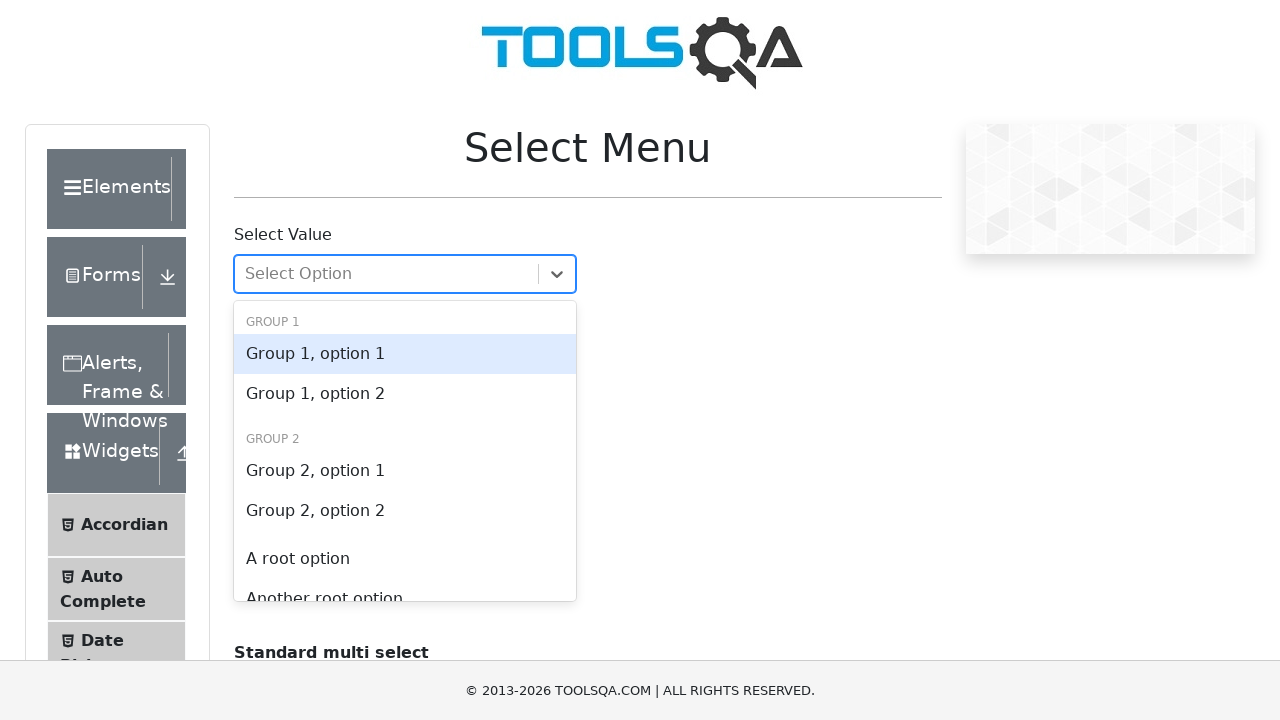

Pressed Enter to select an option from the dropdown
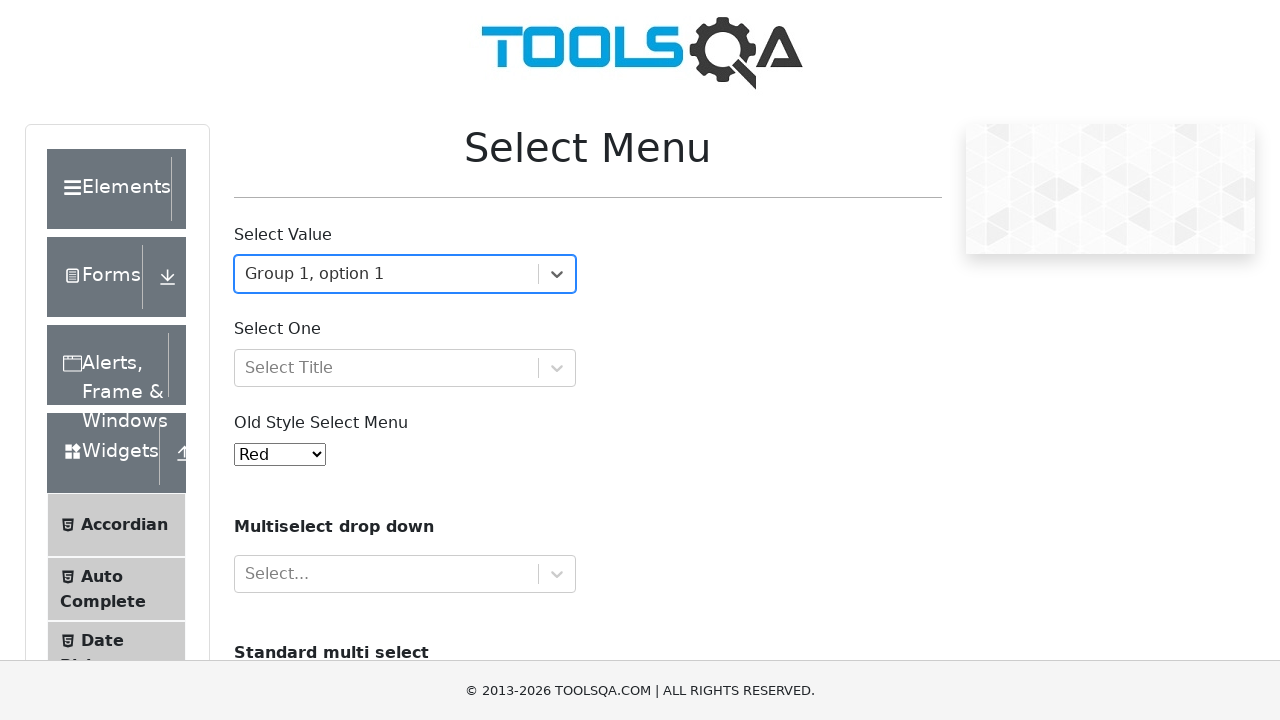

Clicked on the 'Select One' dropdown at (405, 368) on #selectOne
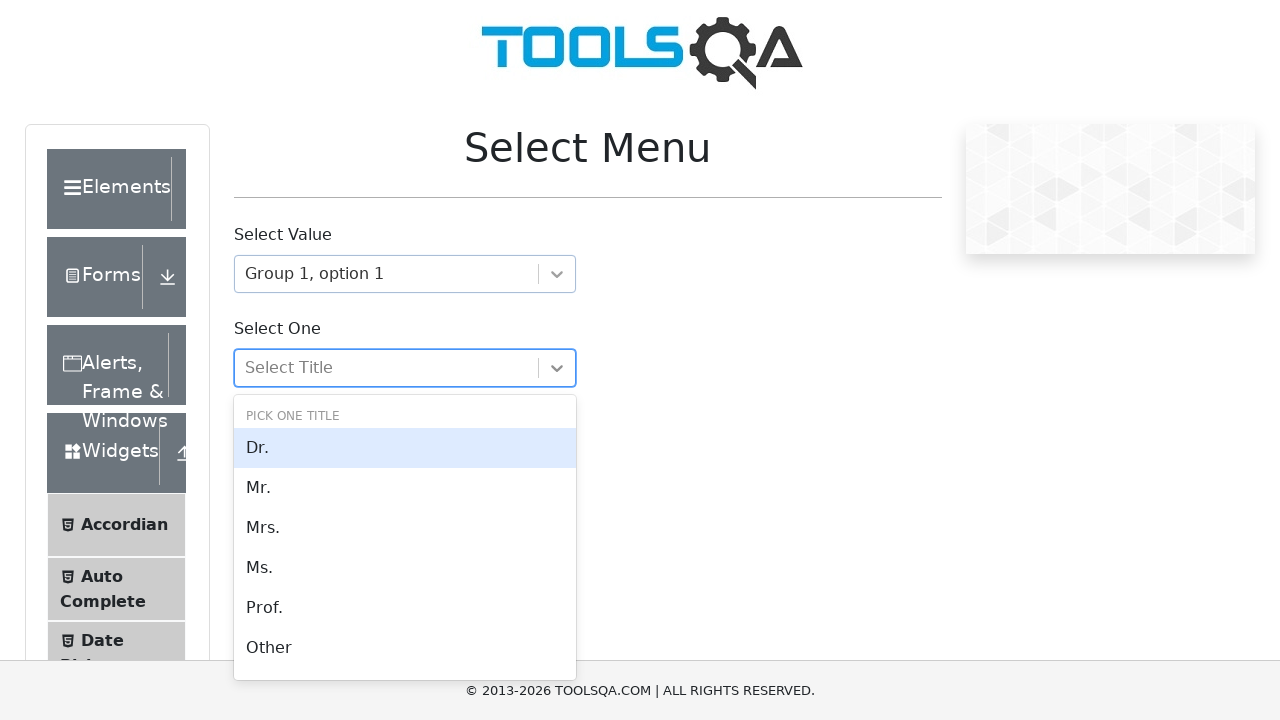

Waited for the 'Select One' dropdown options to appear
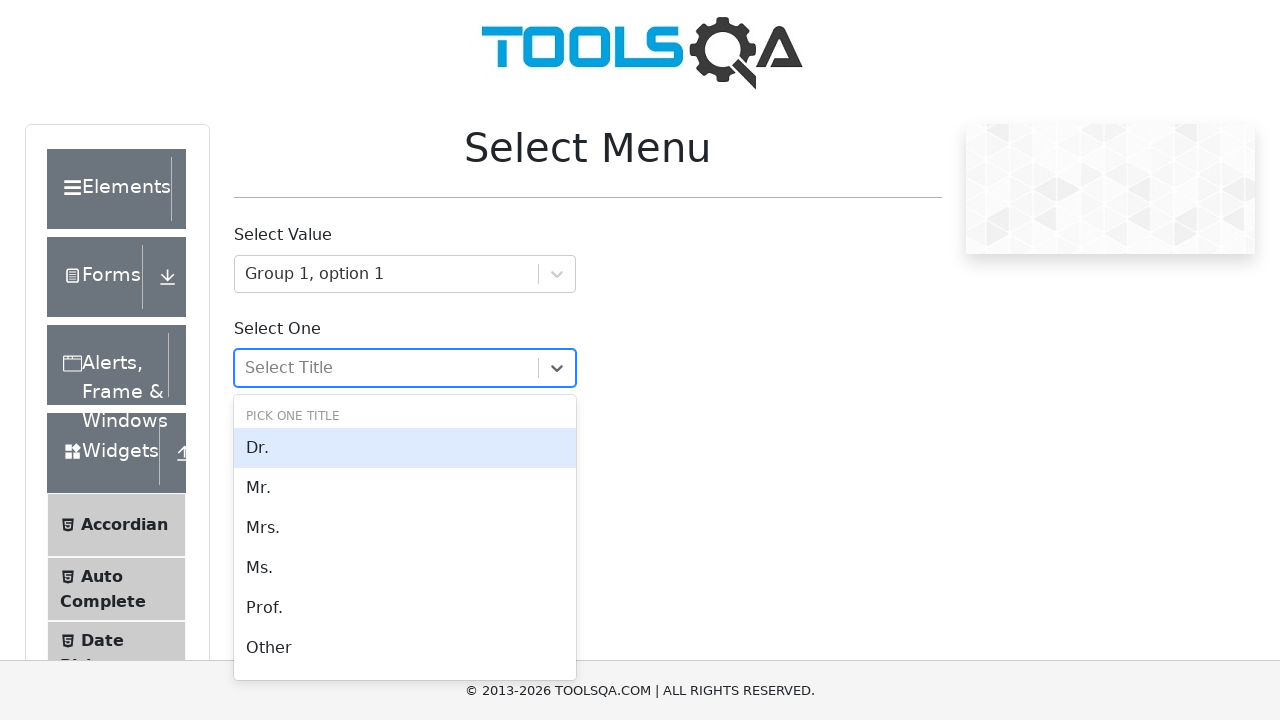

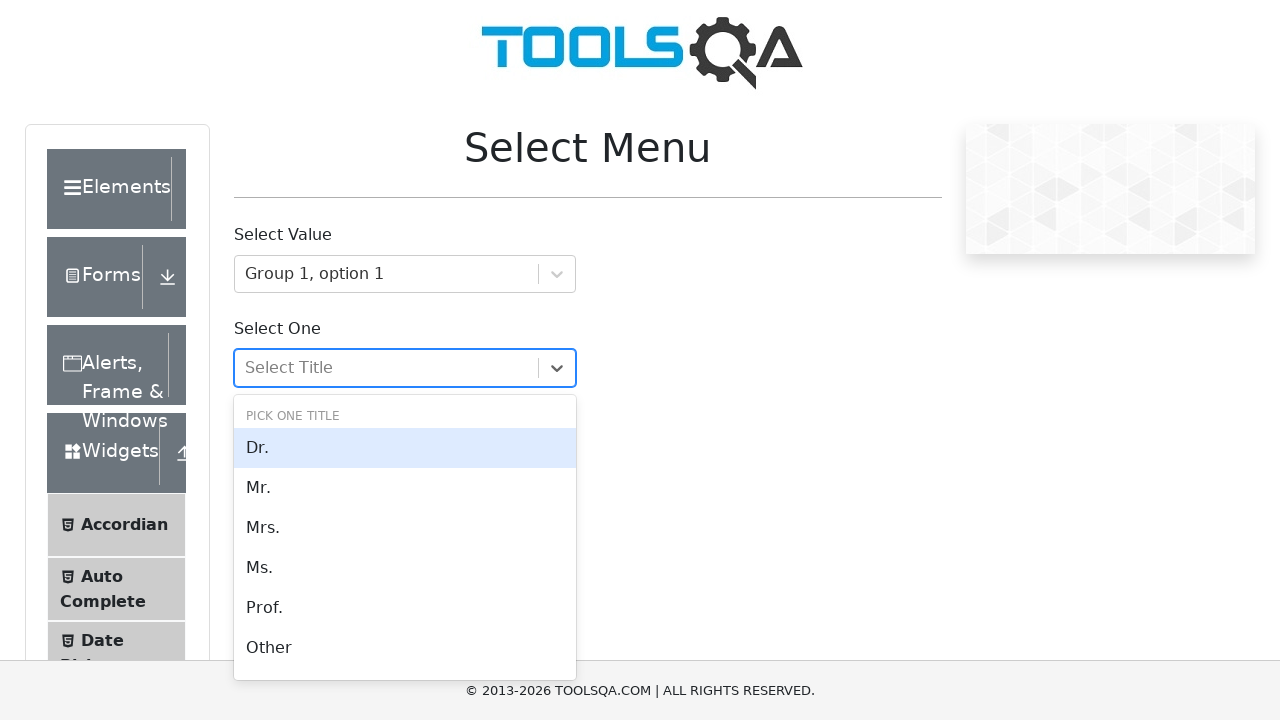